Tests checkbox functionality by navigating to the checkboxes page, verifying initial checkbox states, toggling them, and asserting the state changes

Starting URL: https://the-internet.herokuapp.com/

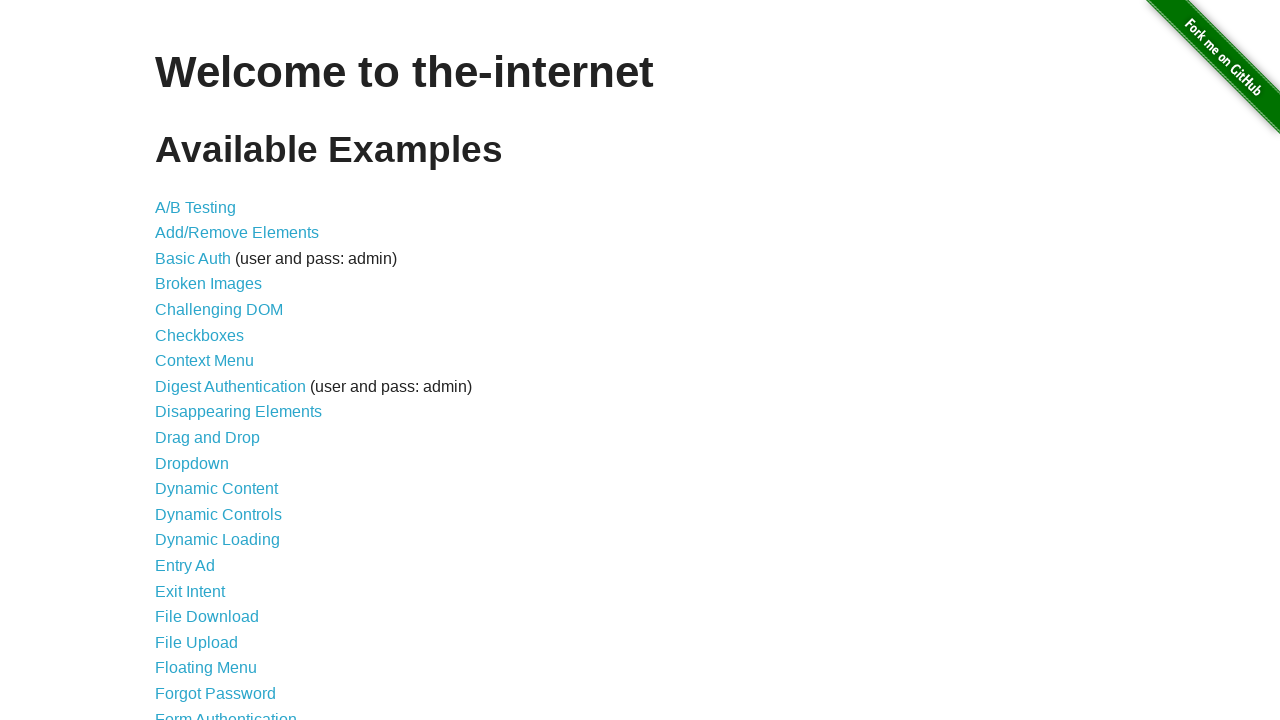

Clicked Checkboxes link to navigate to checkbox page at (200, 335) on text=Checkboxes
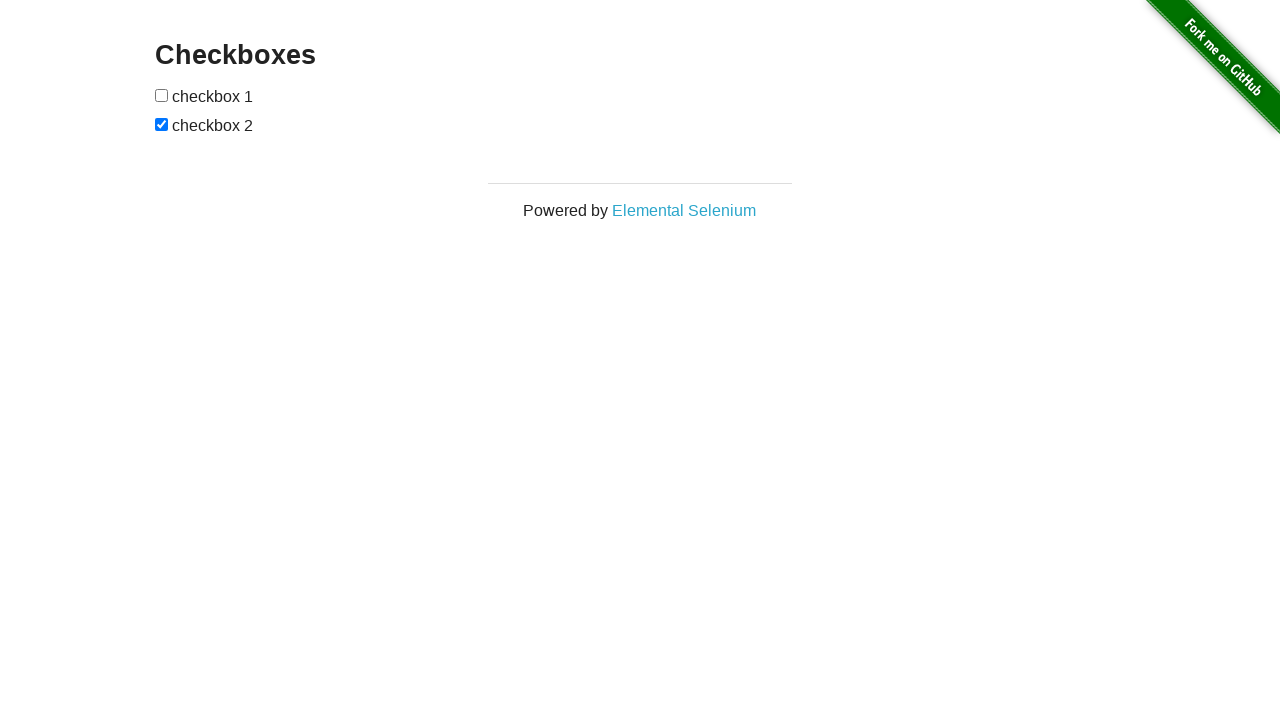

Checkboxes loaded and visible on page
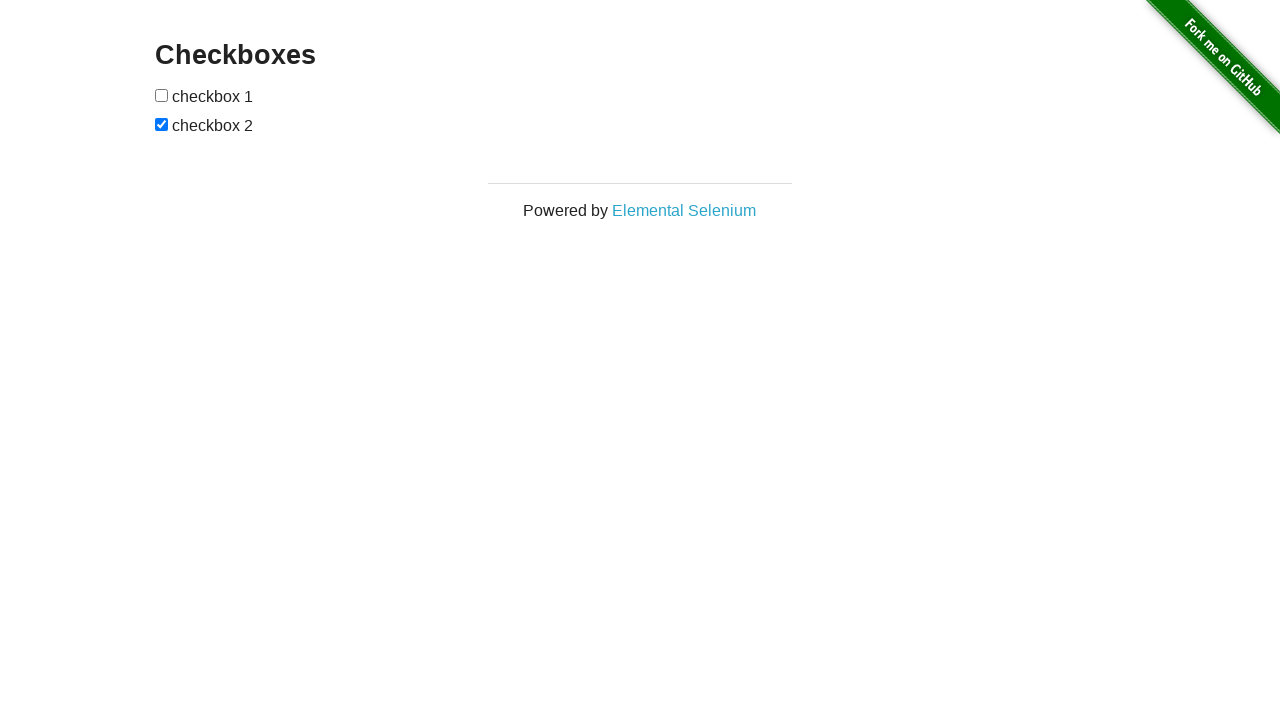

Verified first checkbox is unchecked initially
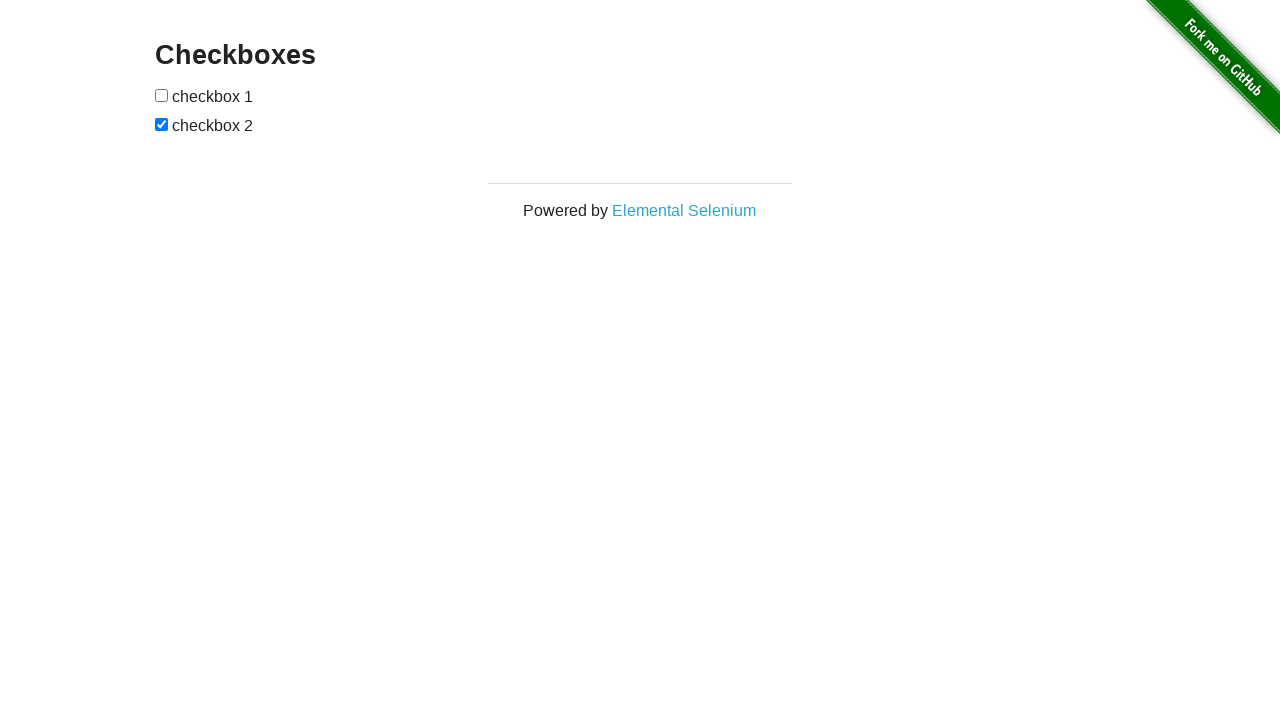

Clicked first checkbox to check it at (162, 95) on xpath=//input[@type='checkbox'][1]
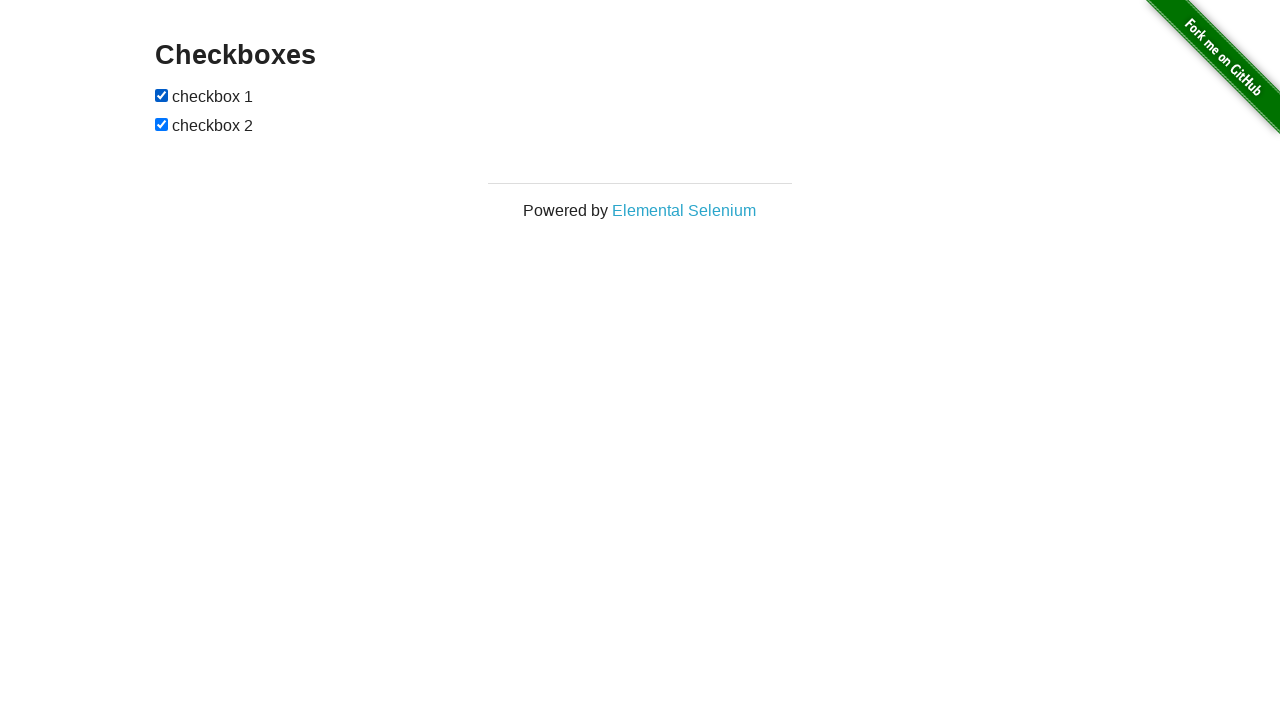

Verified first checkbox is now checked
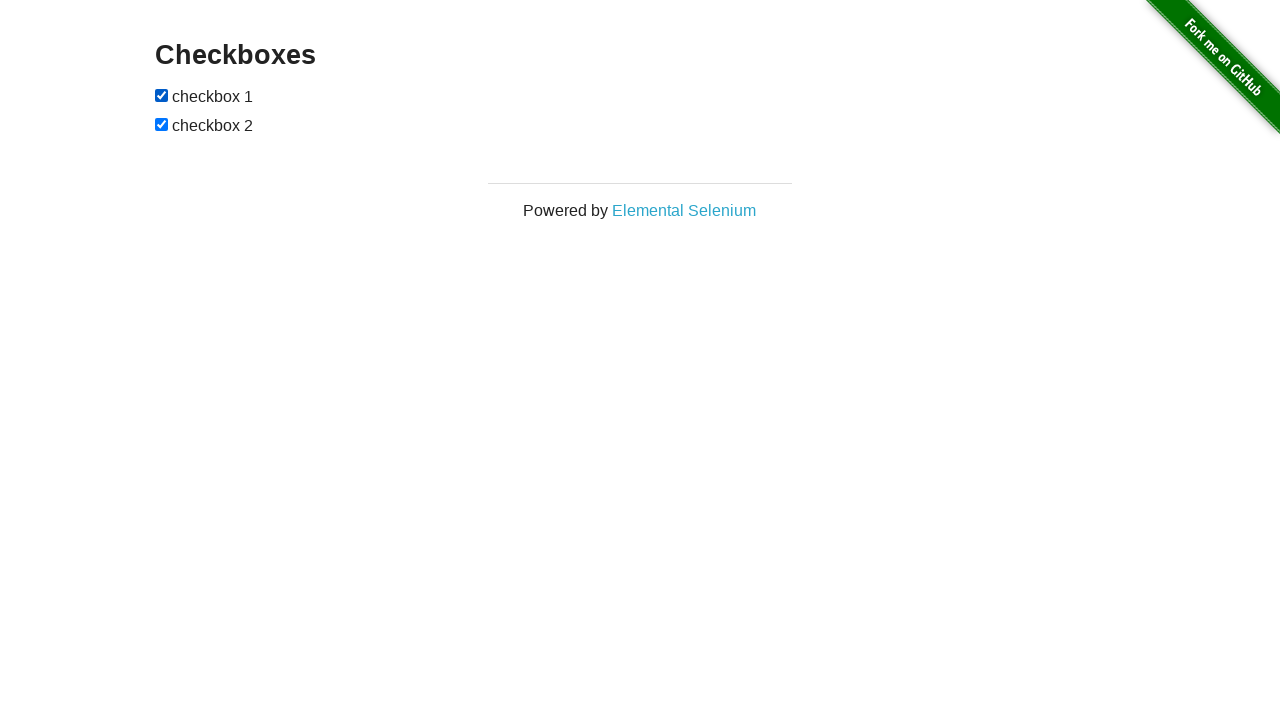

Verified second checkbox is checked initially
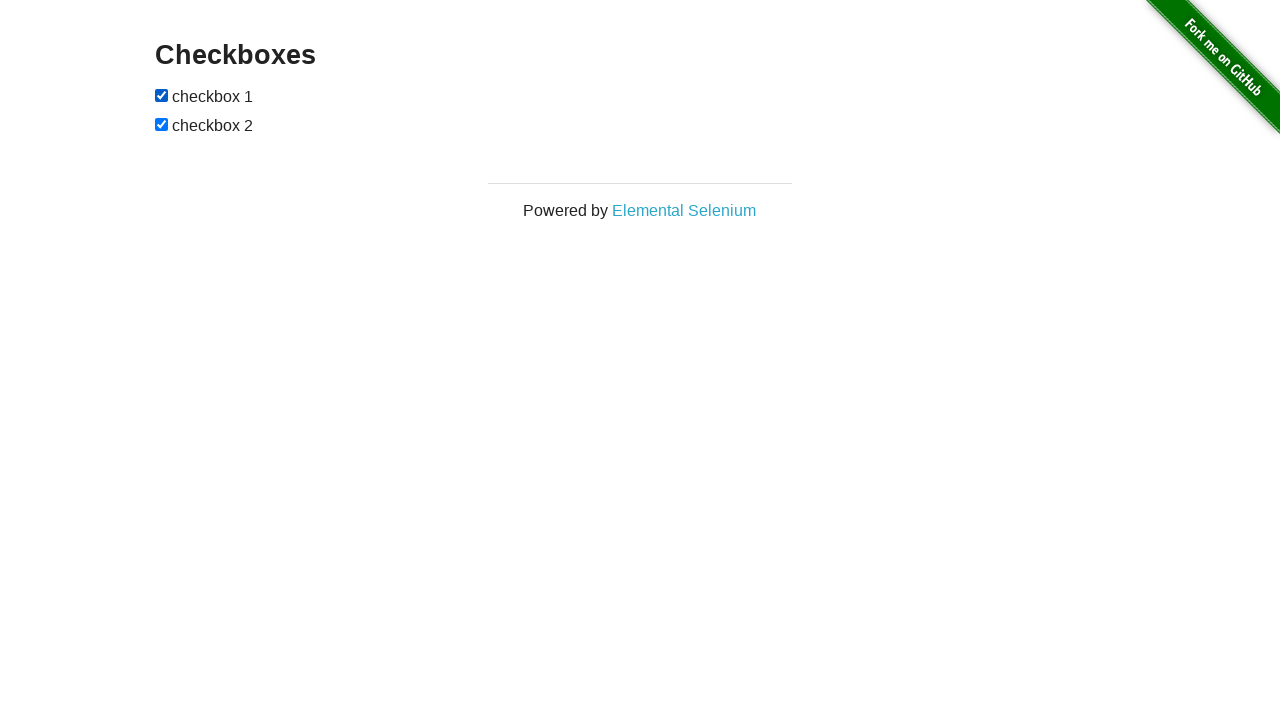

Clicked second checkbox to uncheck it at (162, 124) on xpath=//input[@type='checkbox'][2]
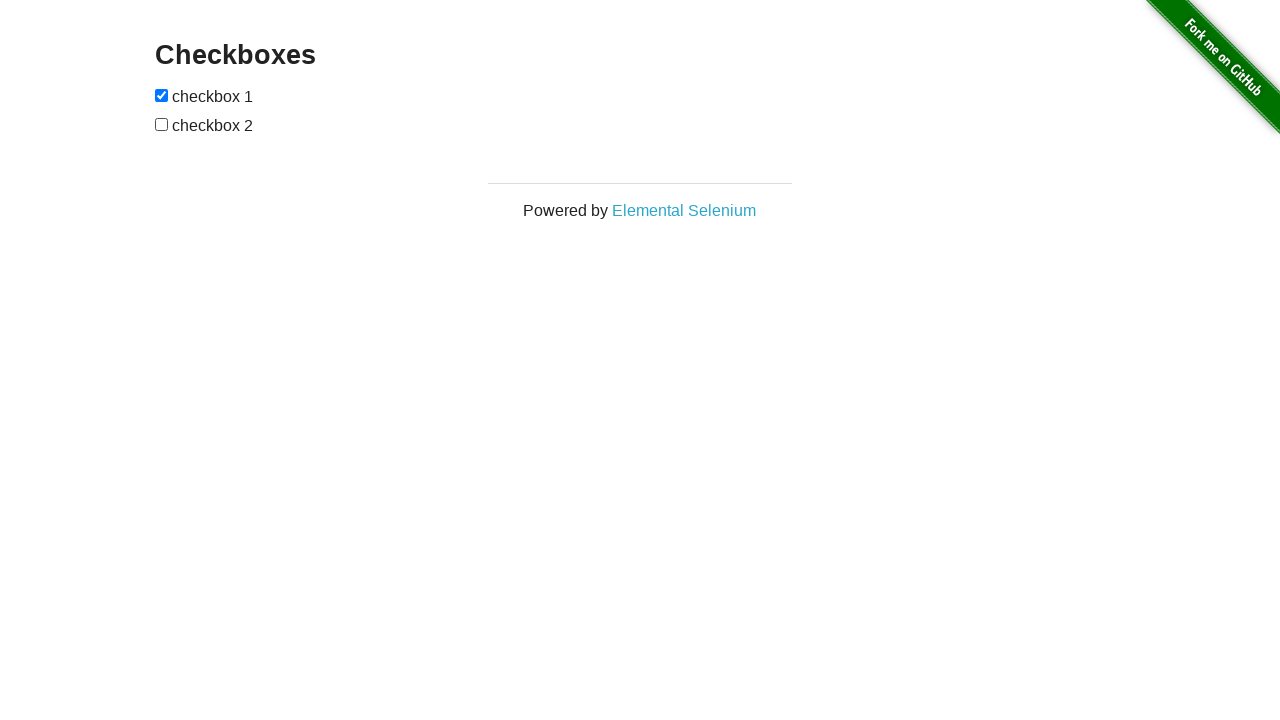

Verified second checkbox is now unchecked
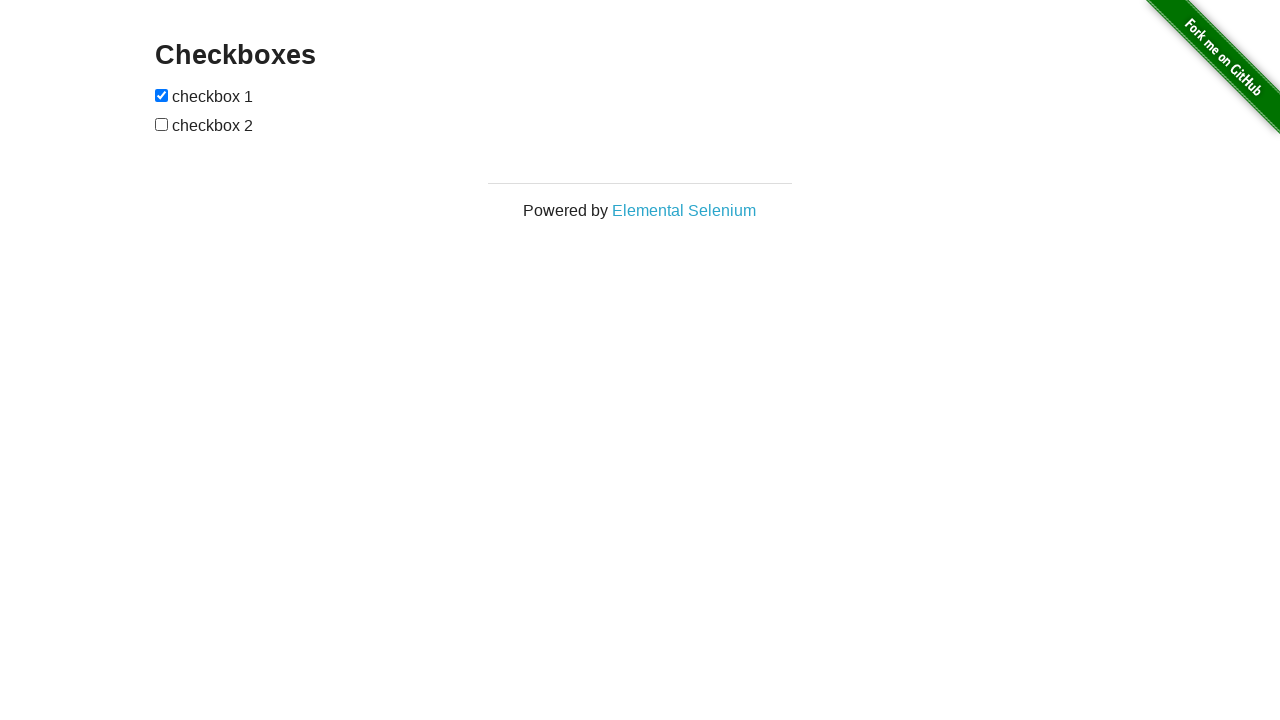

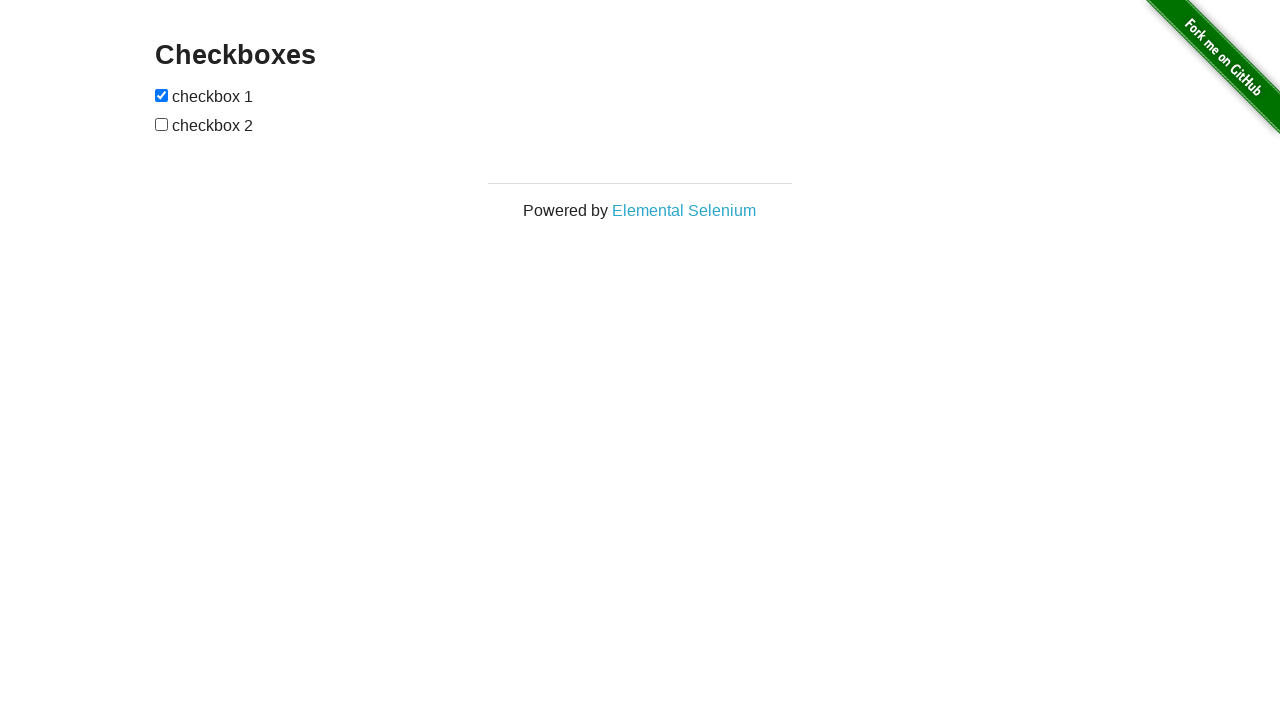